Tests the search/filter functionality on a web table by entering "Rice" in the search field and verifying that all displayed table rows contain the search term.

Starting URL: https://rahulshettyacademy.com/seleniumPractise/#/offers

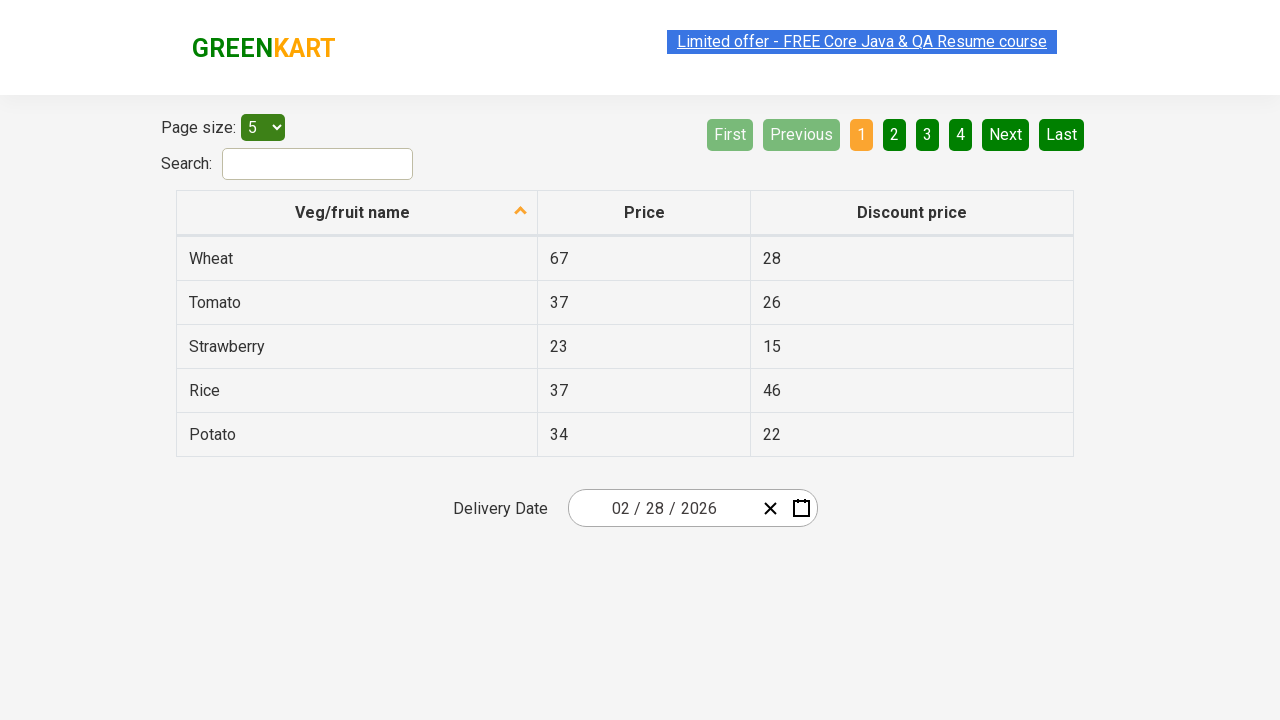

Entered 'Rice' in the search field on #search-field
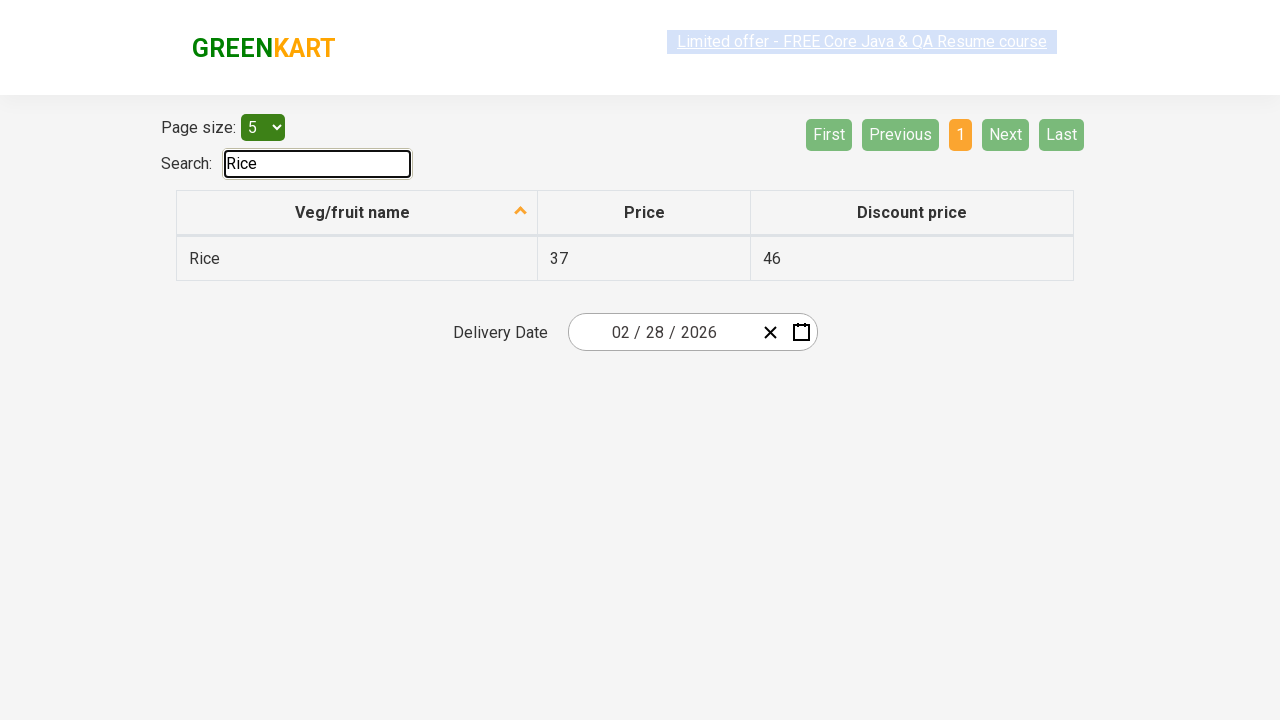

Waited 500ms for table filter to apply
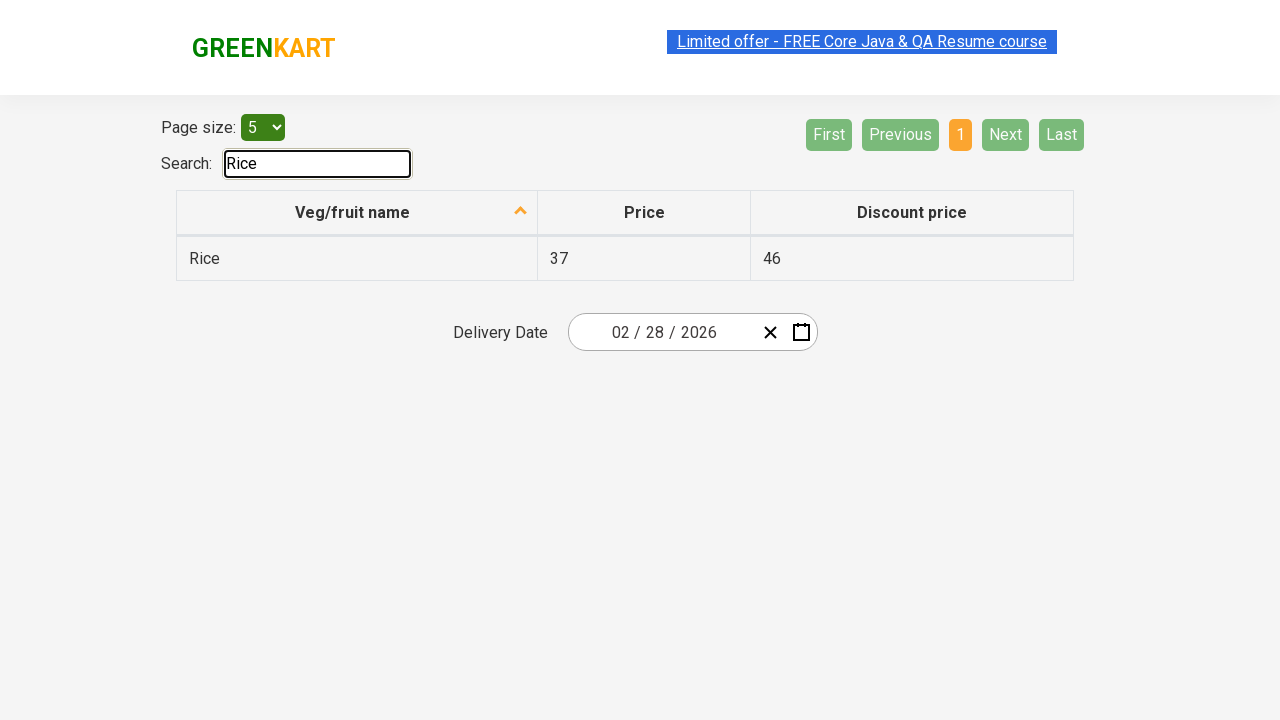

Retrieved all vegetable names from the first table column
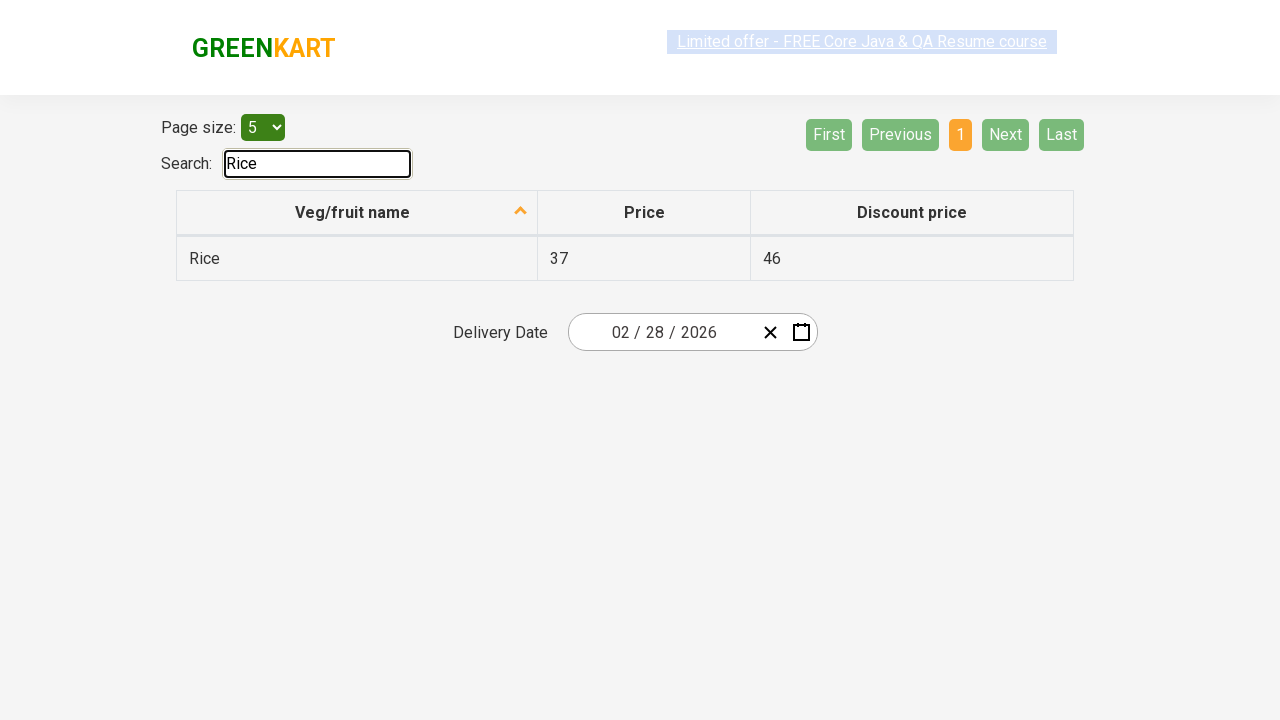

Retrieved text content: 'Rice'
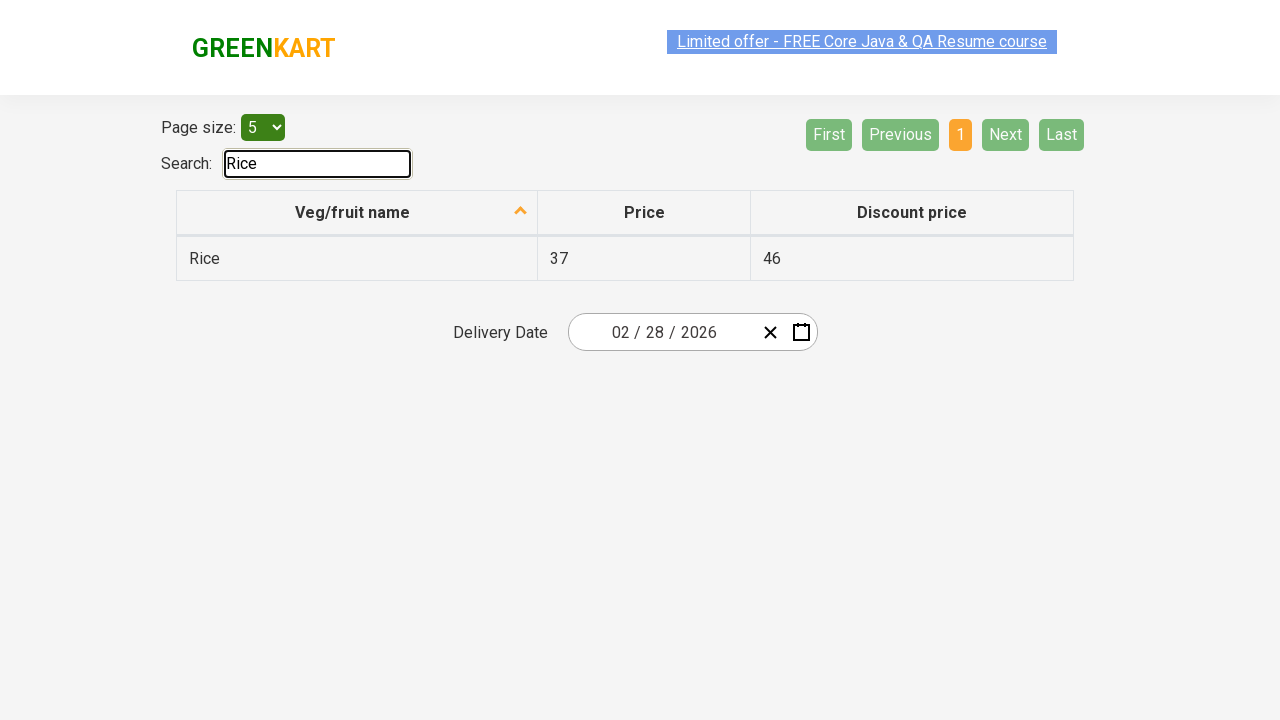

Verified that 'Rice' is present in 'Rice'
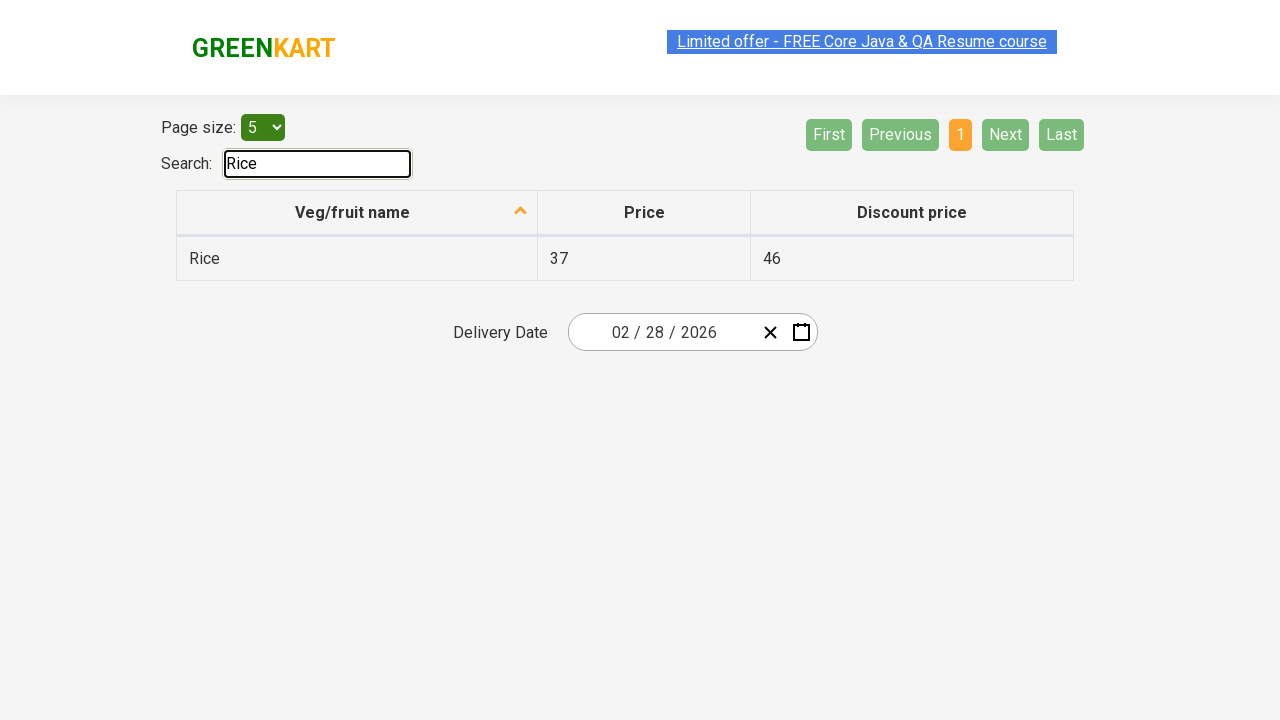

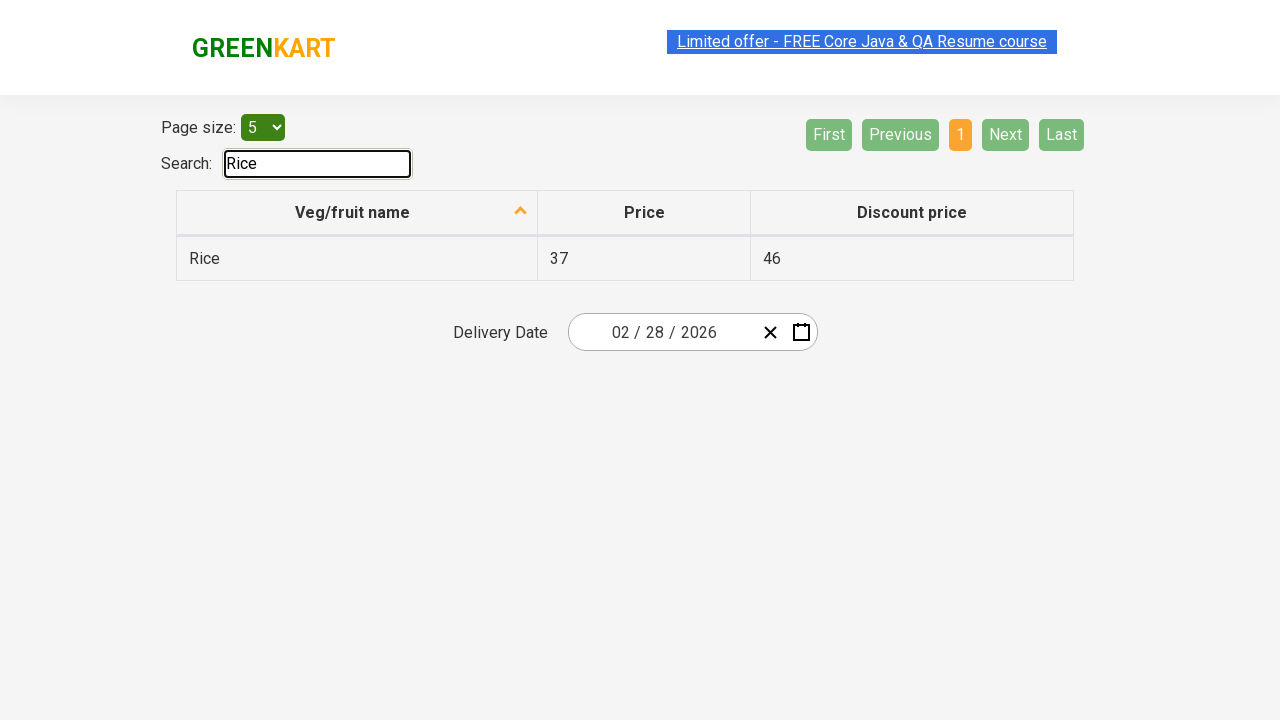